Tests navigation through Jenkins documentation by clicking through Documentation, Installing Jenkins, and Windows links

Starting URL: https://www.jenkins.io/

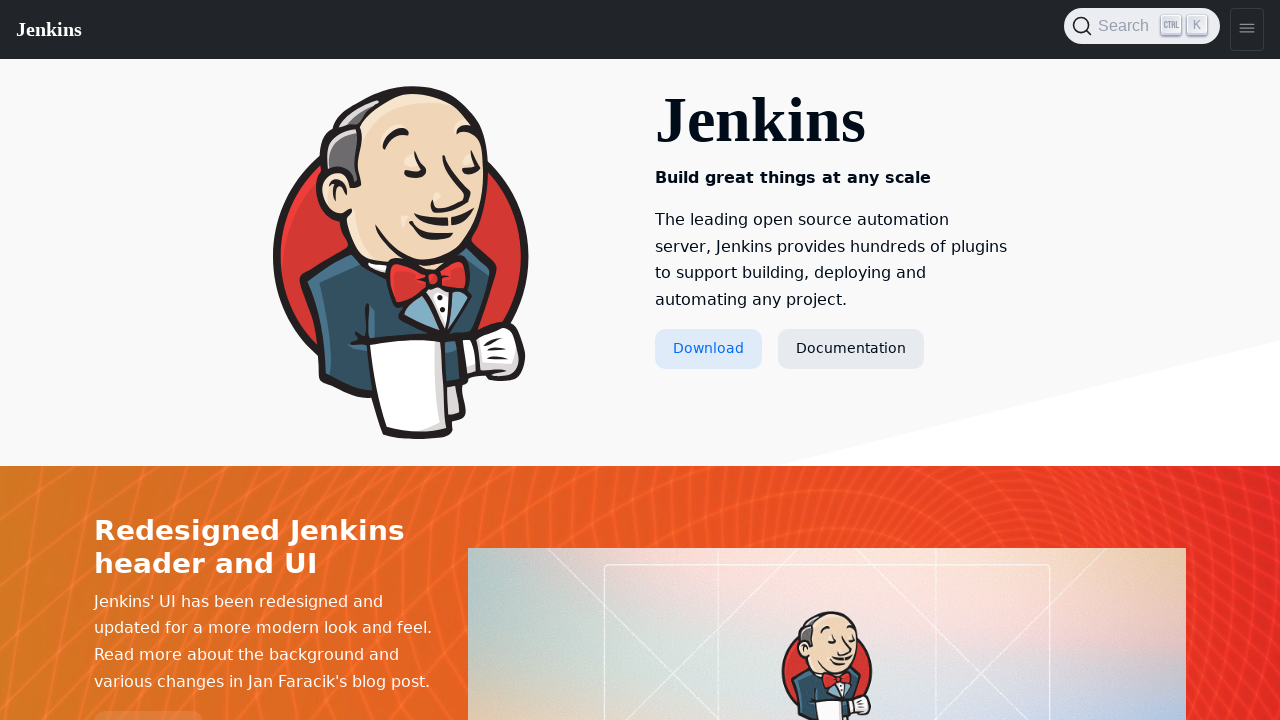

Clicked on Documentation link at (851, 349) on text=Documentation
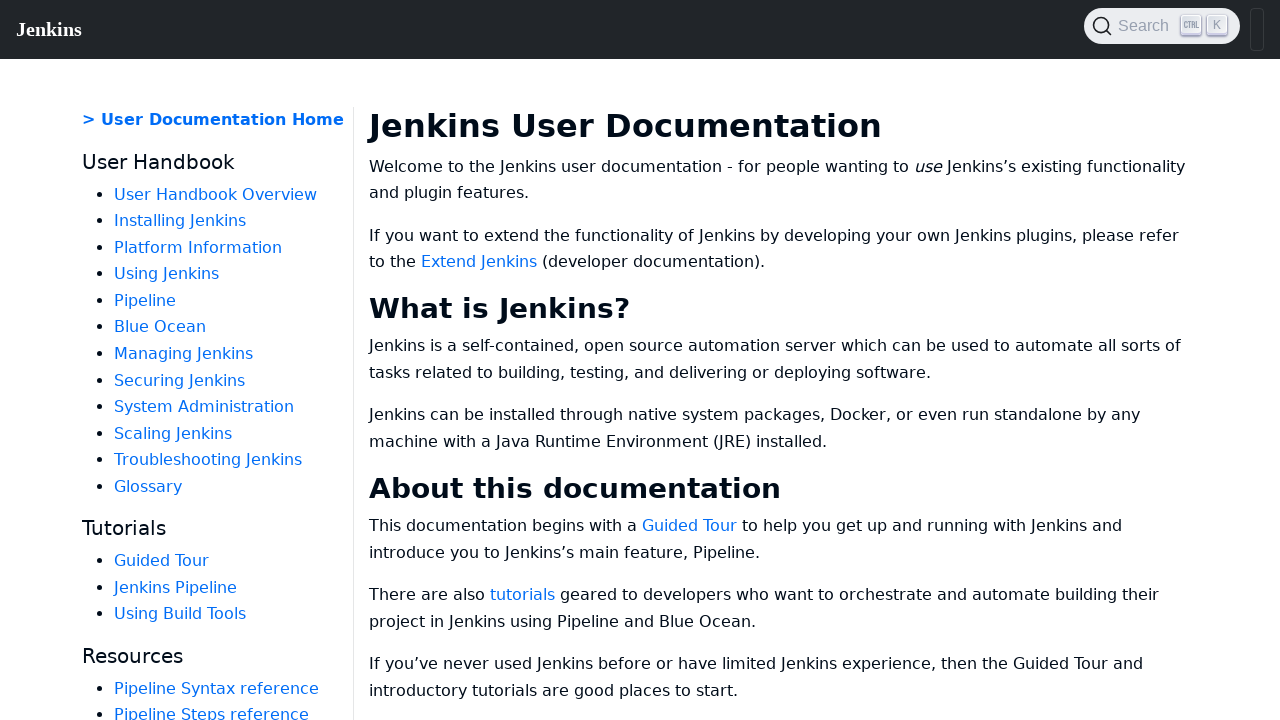

Clicked on Installing Jenkins link at (180, 221) on text=Installing Jenkins
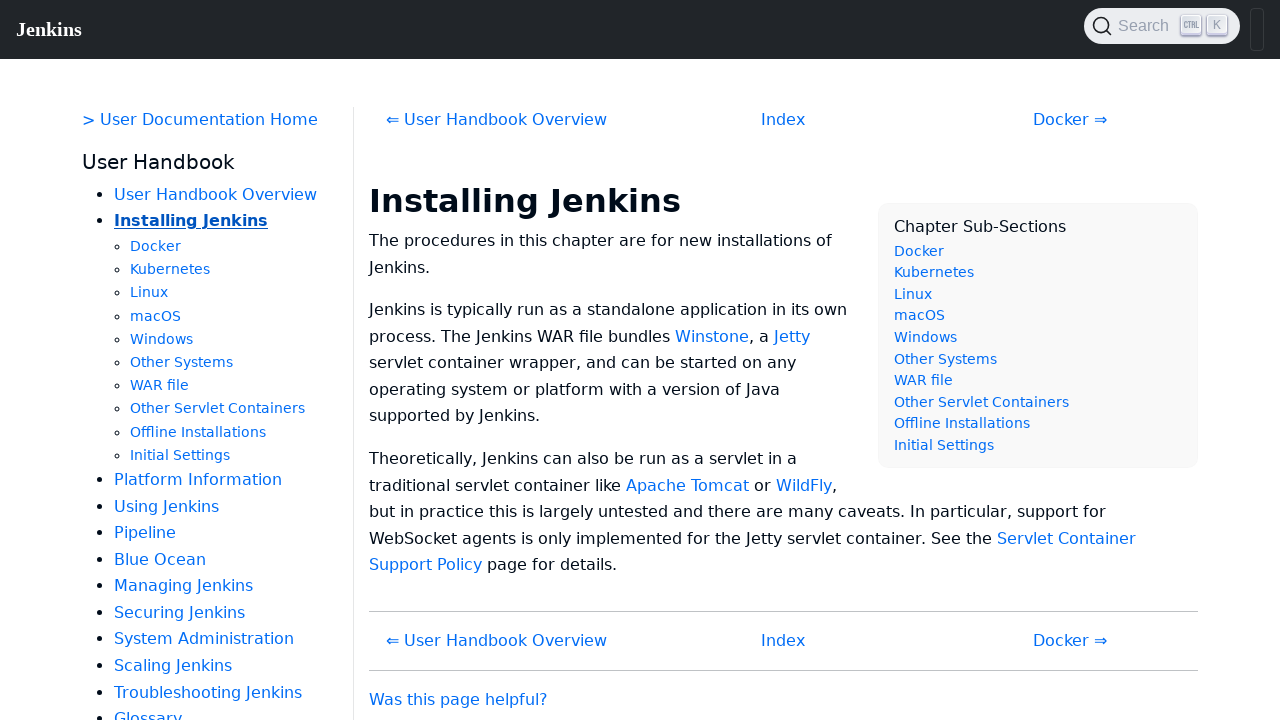

Clicked on Windows link at (162, 339) on text=Windows
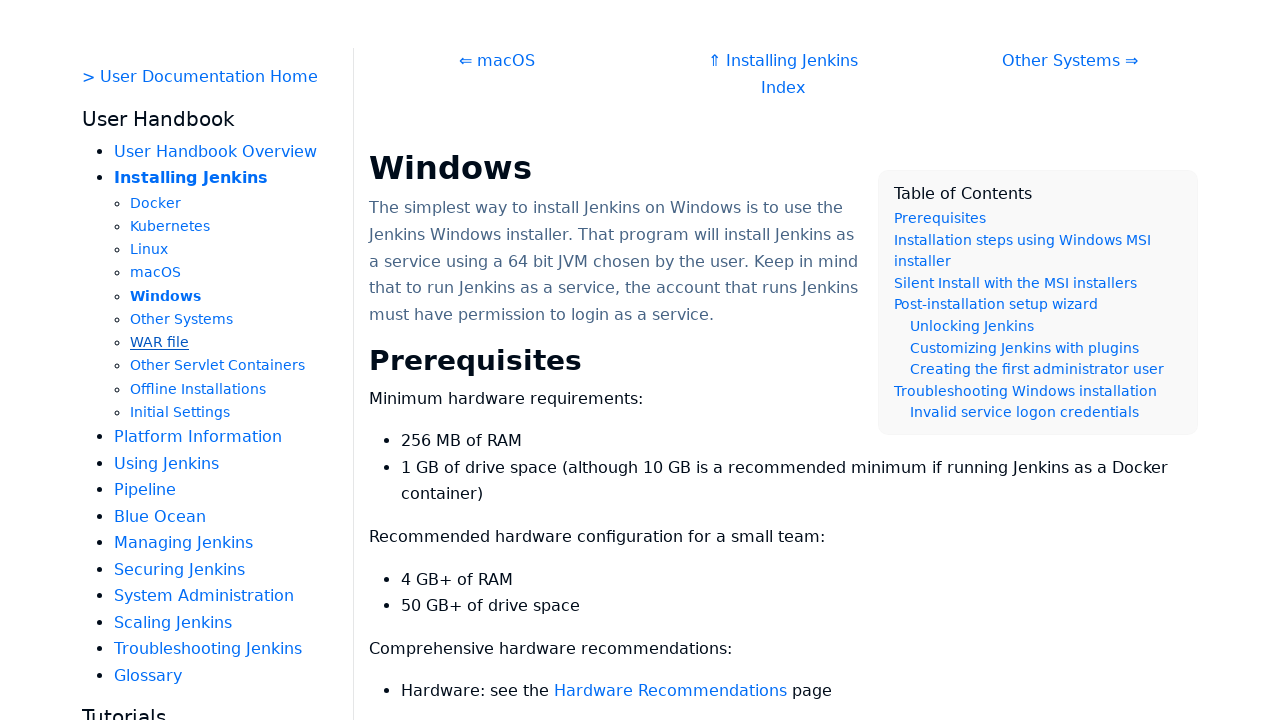

Windows installation content loaded
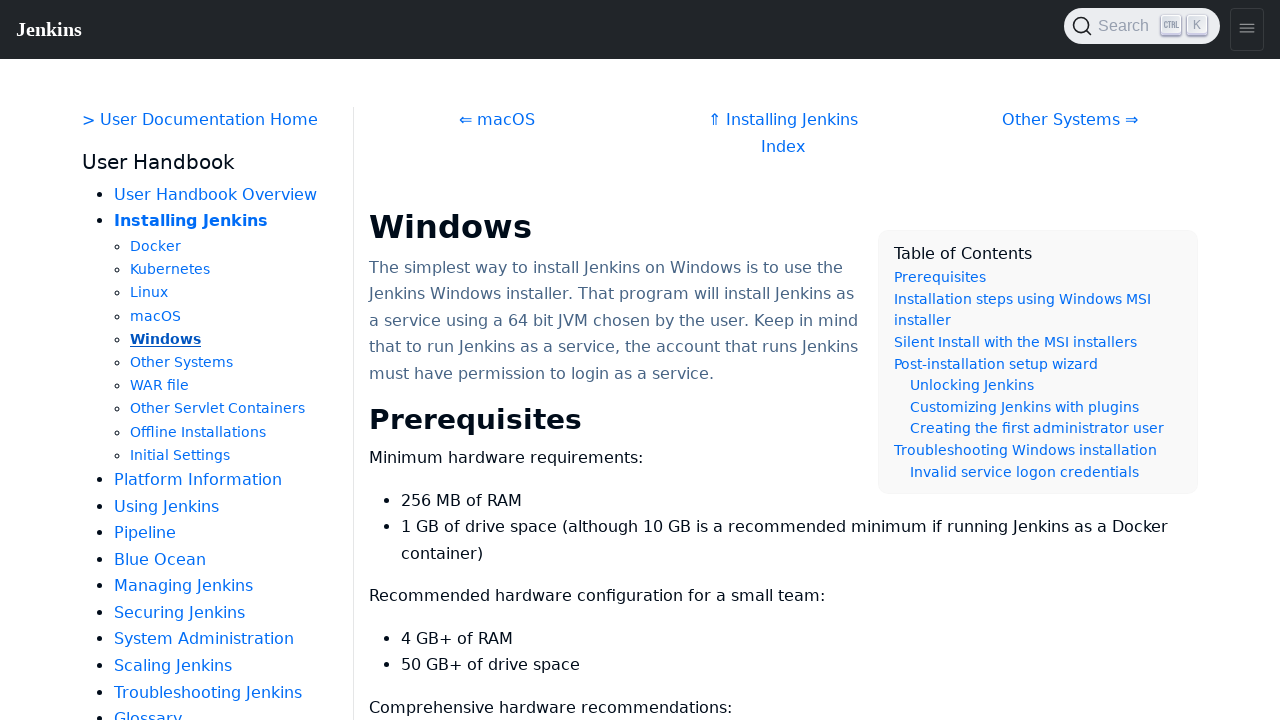

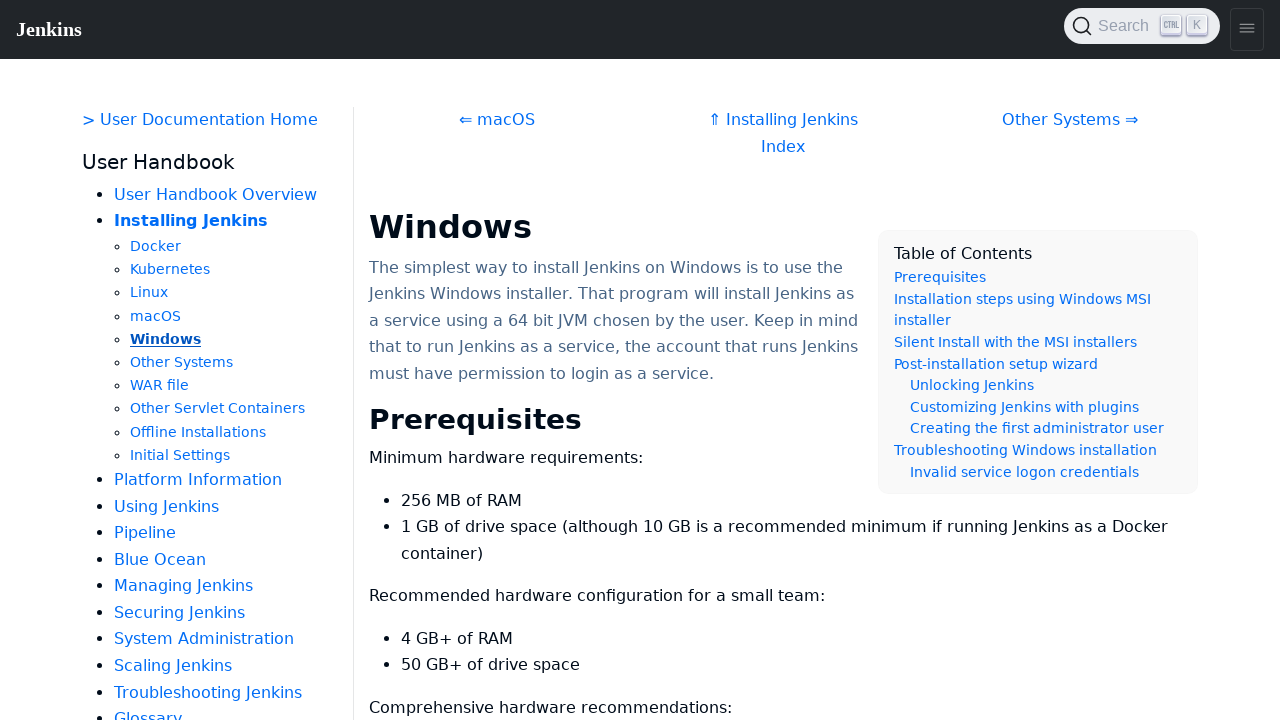